Tests file download functionality by navigating to a download page and clicking the first download link to trigger an automatic file download.

Starting URL: https://the-internet.herokuapp.com/download

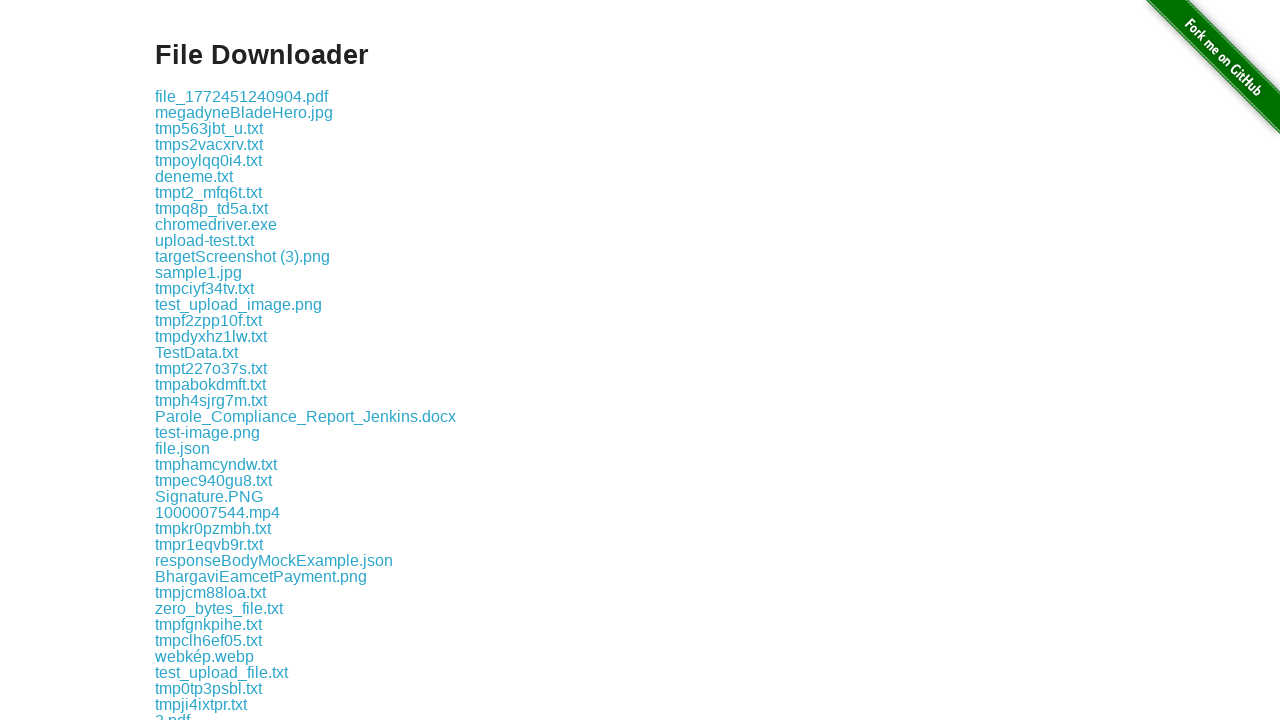

Navigated to download page
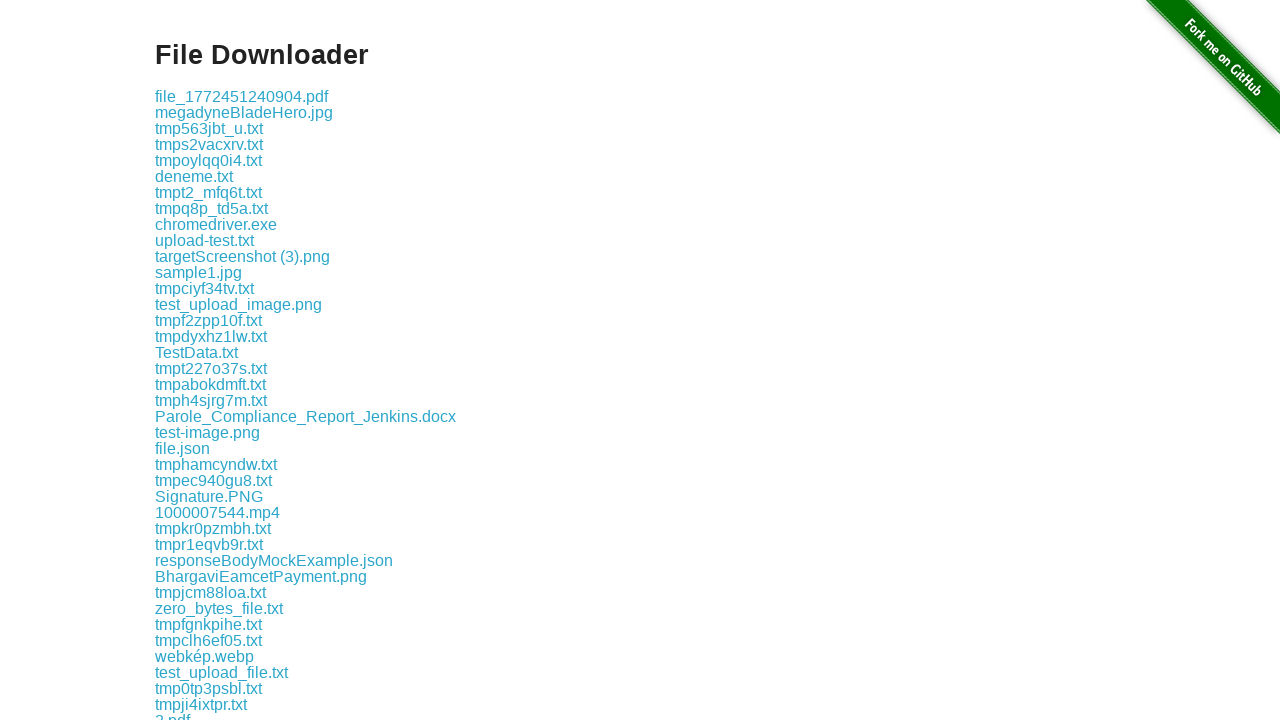

Clicked the first download link to trigger file download at (242, 96) on .example a >> nth=0
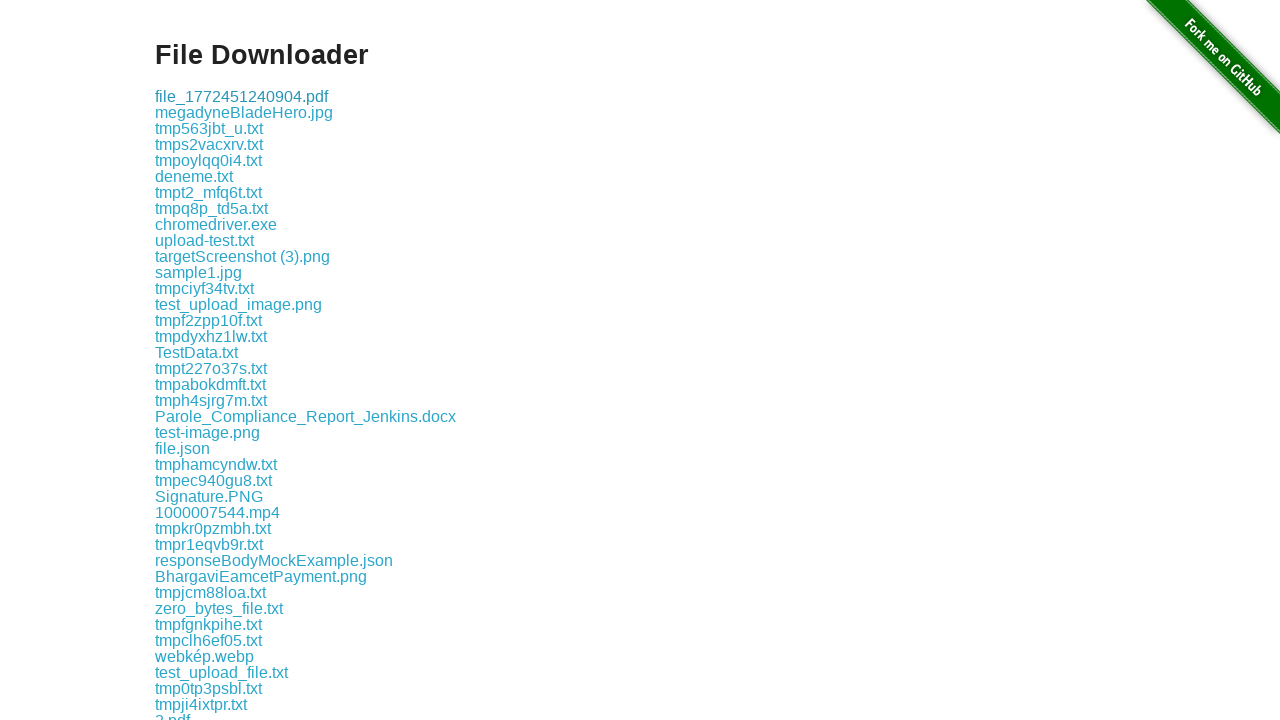

Waited for download to initiate
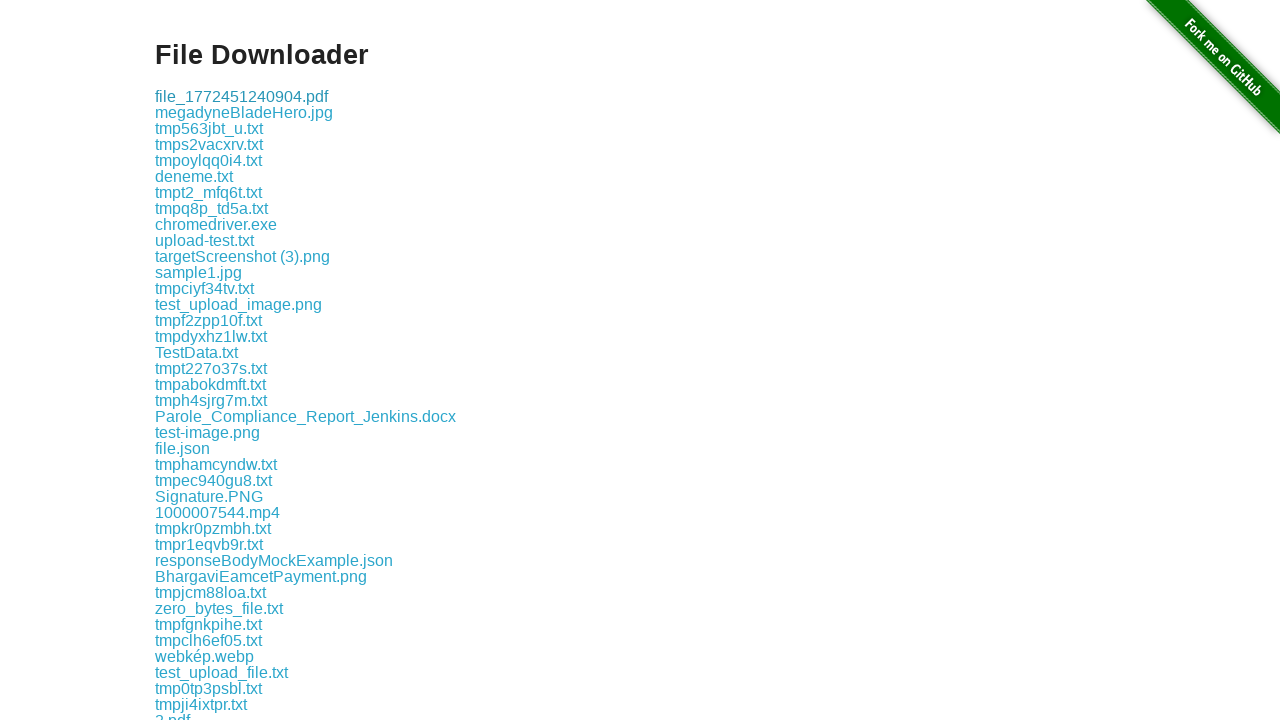

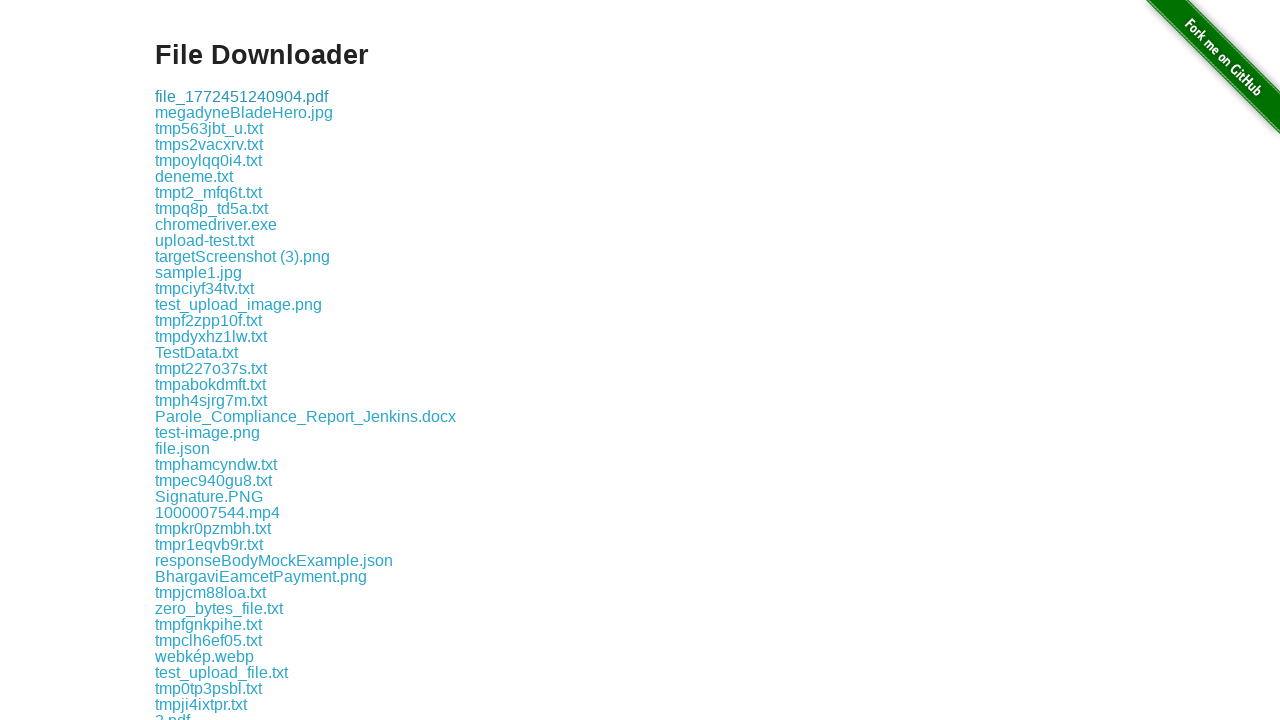